Tests file download functionality by clicking on a file link and verifying the download completes

Starting URL: https://the-internet.herokuapp.com/download

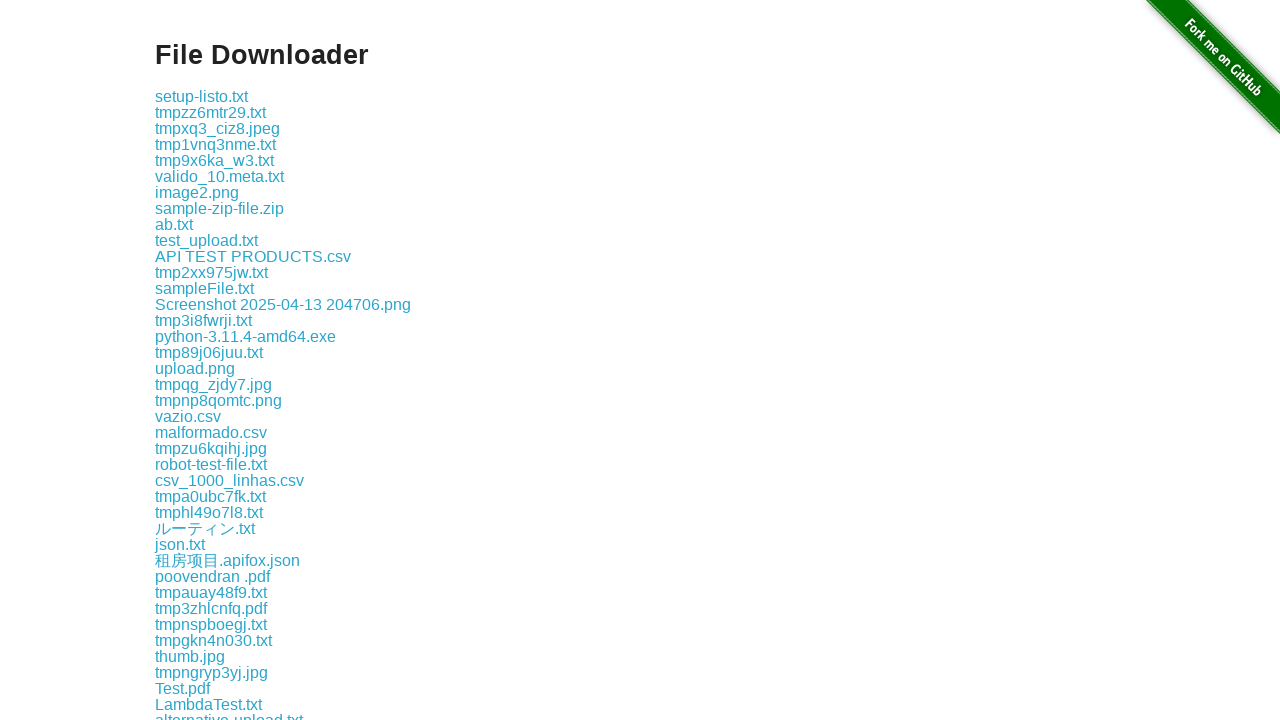

Clicked on some-file.txt link to initiate download at (198, 360) on text='some-file.txt'
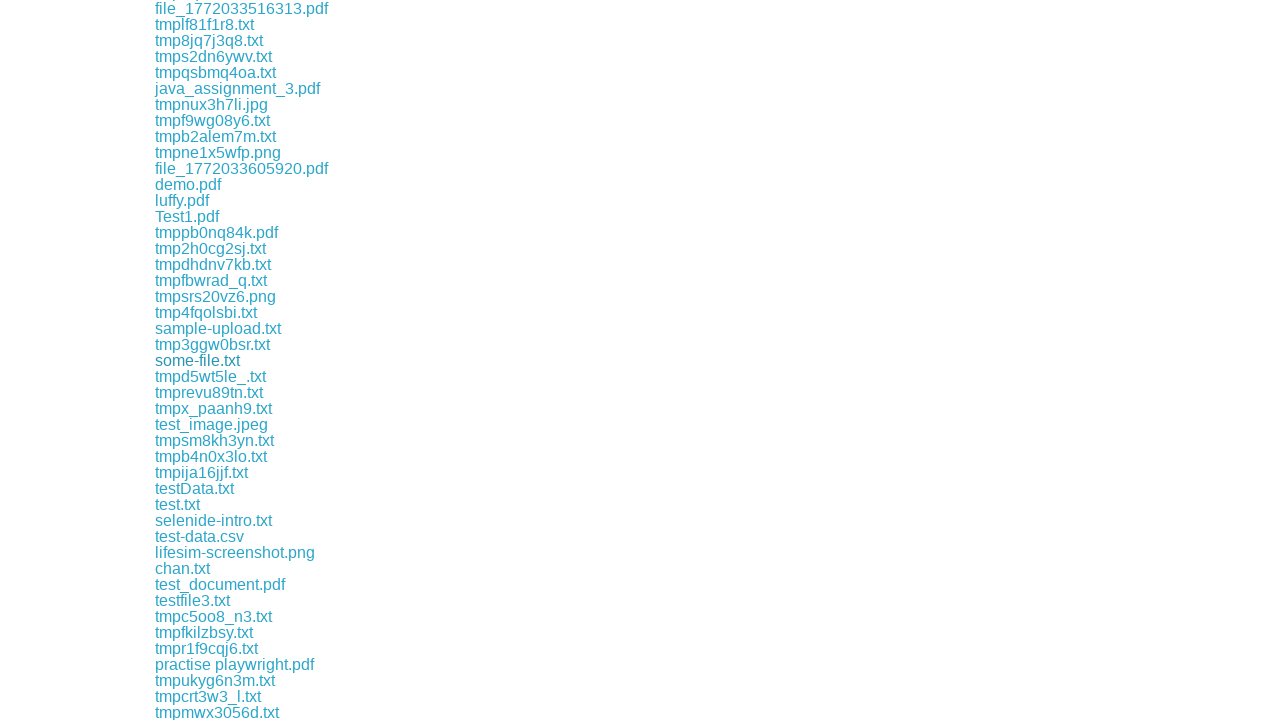

Clicked download link and waited for download to complete at (198, 360) on text='some-file.txt'
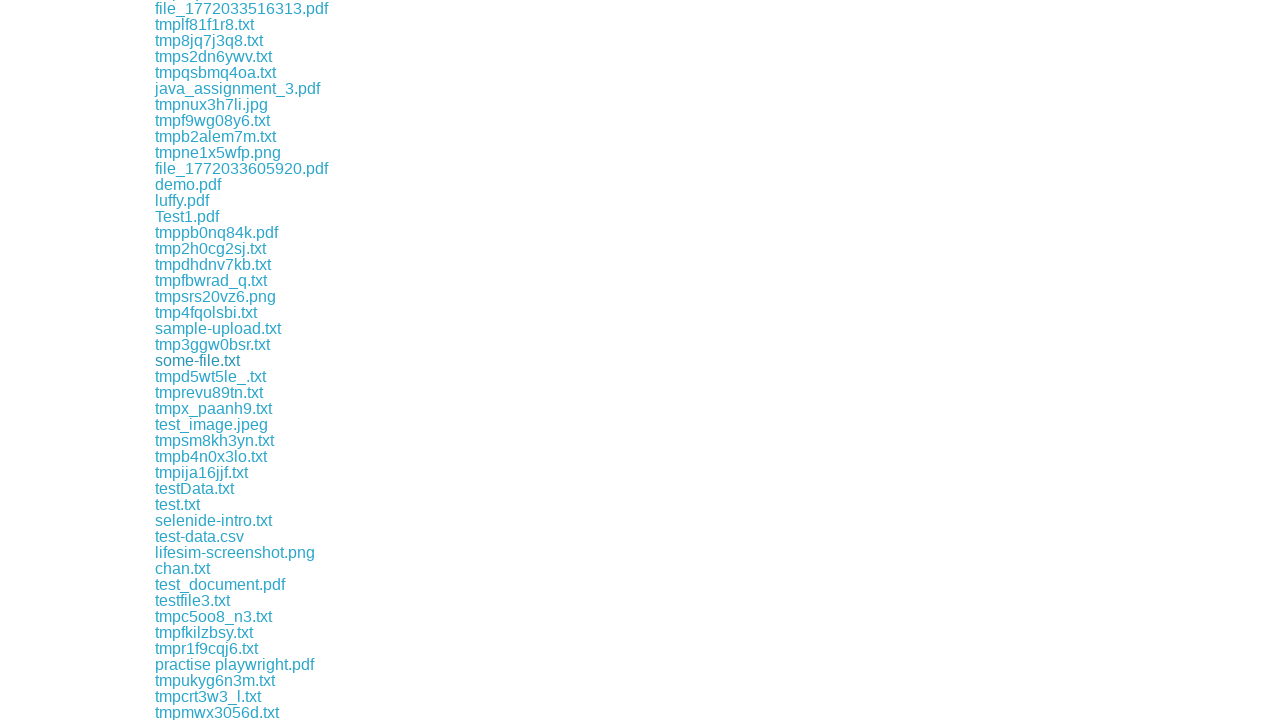

Retrieved download object from download event
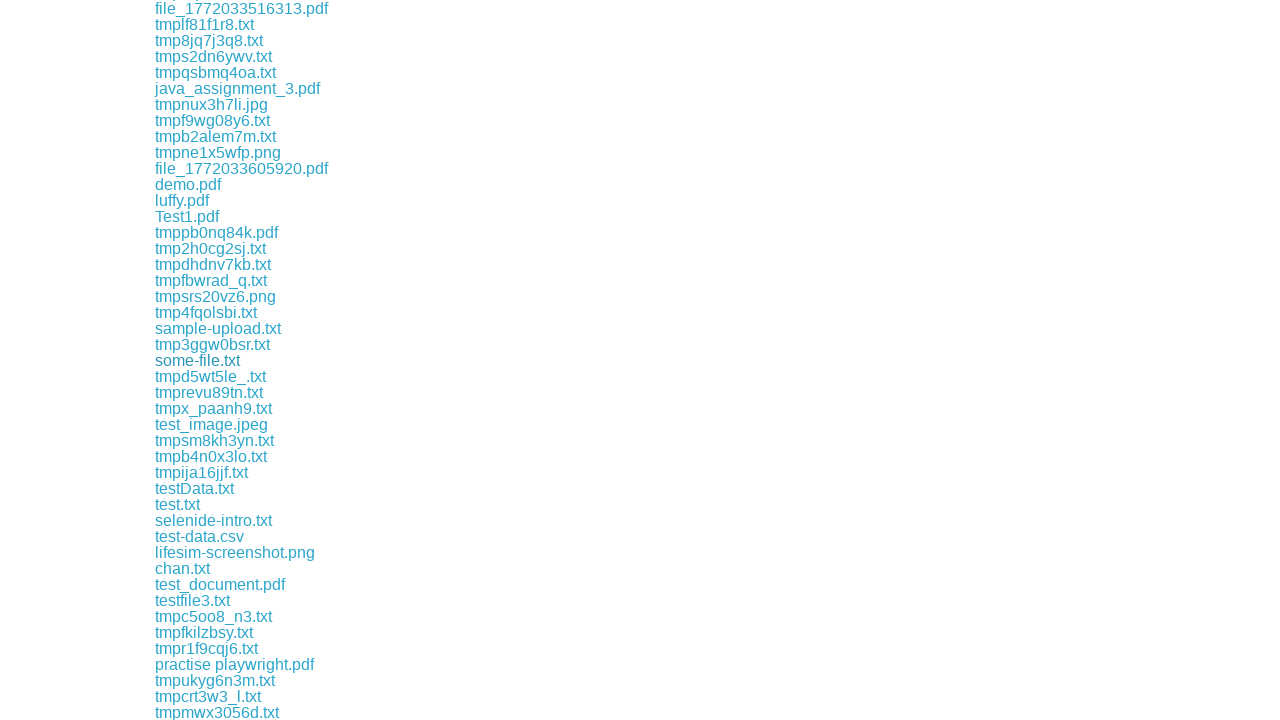

Verified download completed without failure
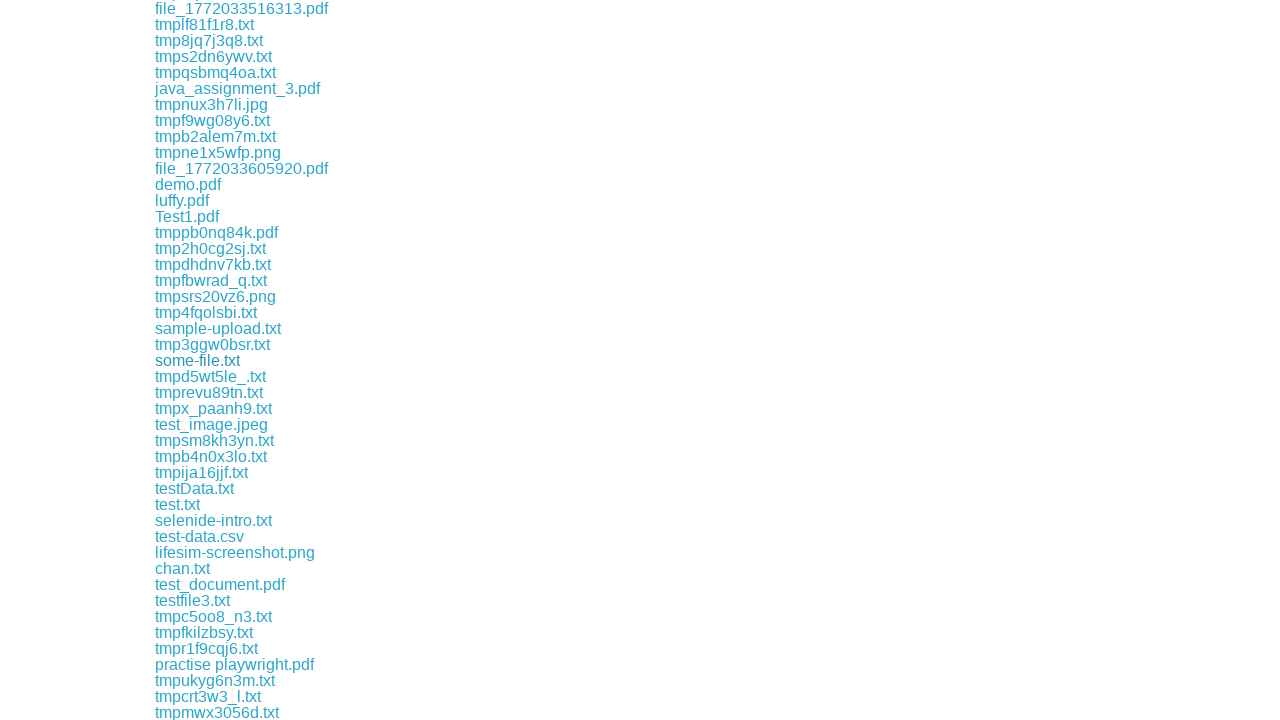

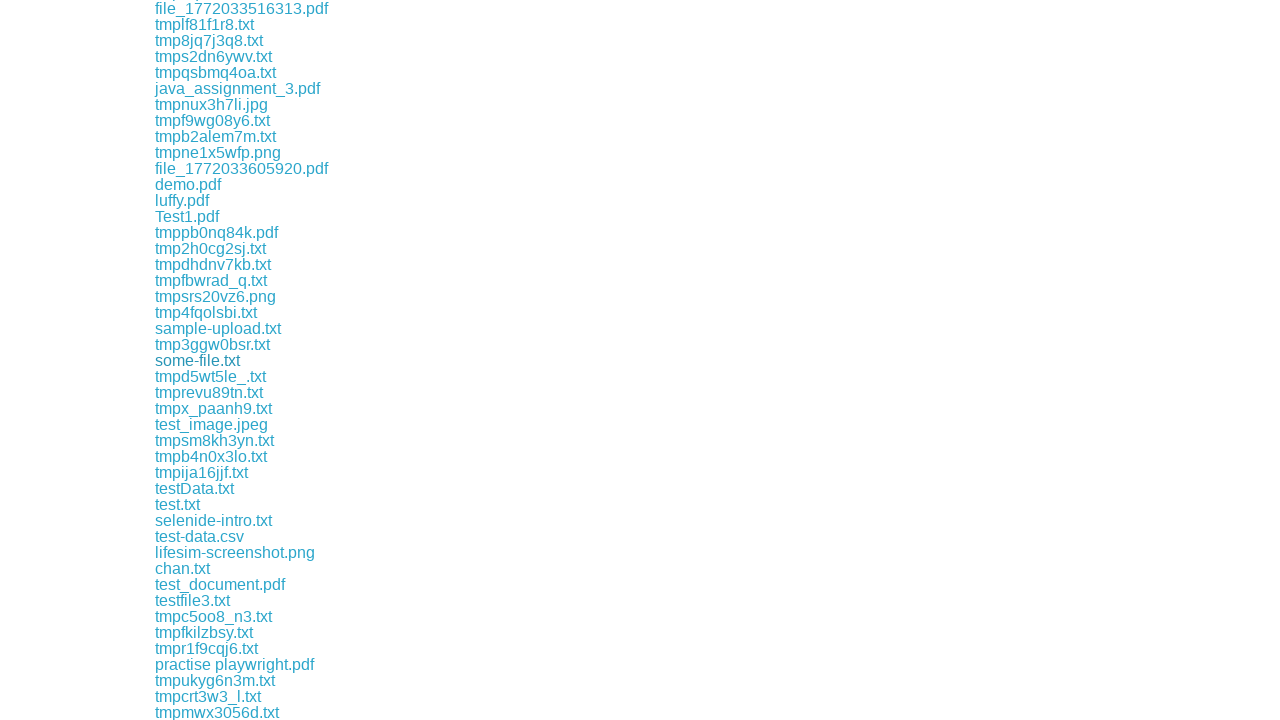